Tests browser dialog handling by clicking a confirm button and accepting the dialog that appears

Starting URL: https://rahulshettyacademy.com/AutomationPractice/

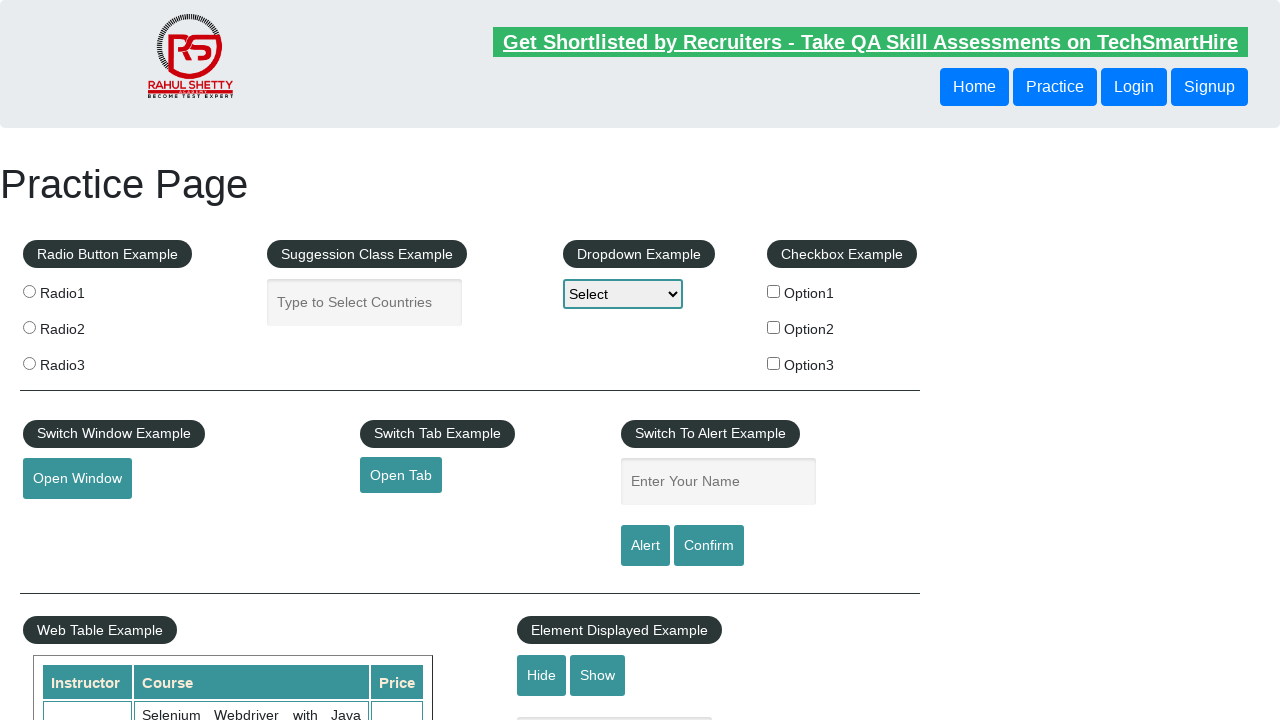

Set up dialog handler to automatically accept confirm dialogs
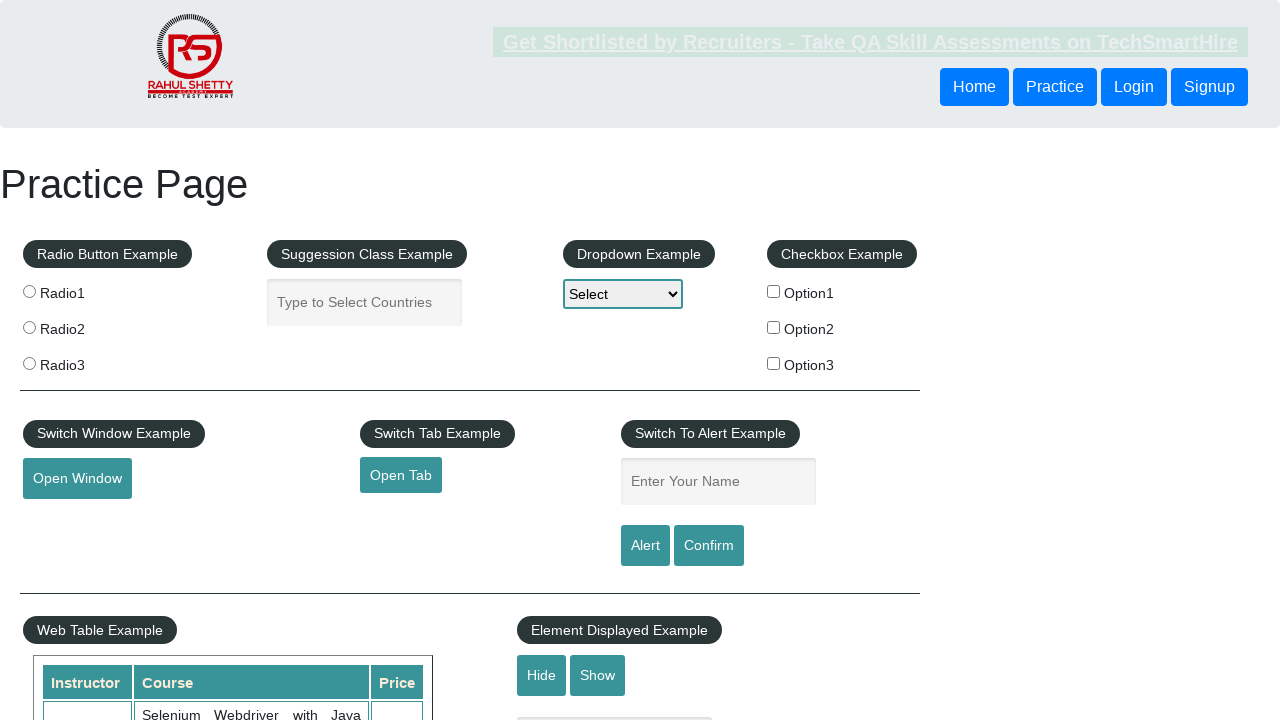

Clicked the Confirm button to trigger the dialog at (709, 546) on internal:role=button[name="Confirm"i]
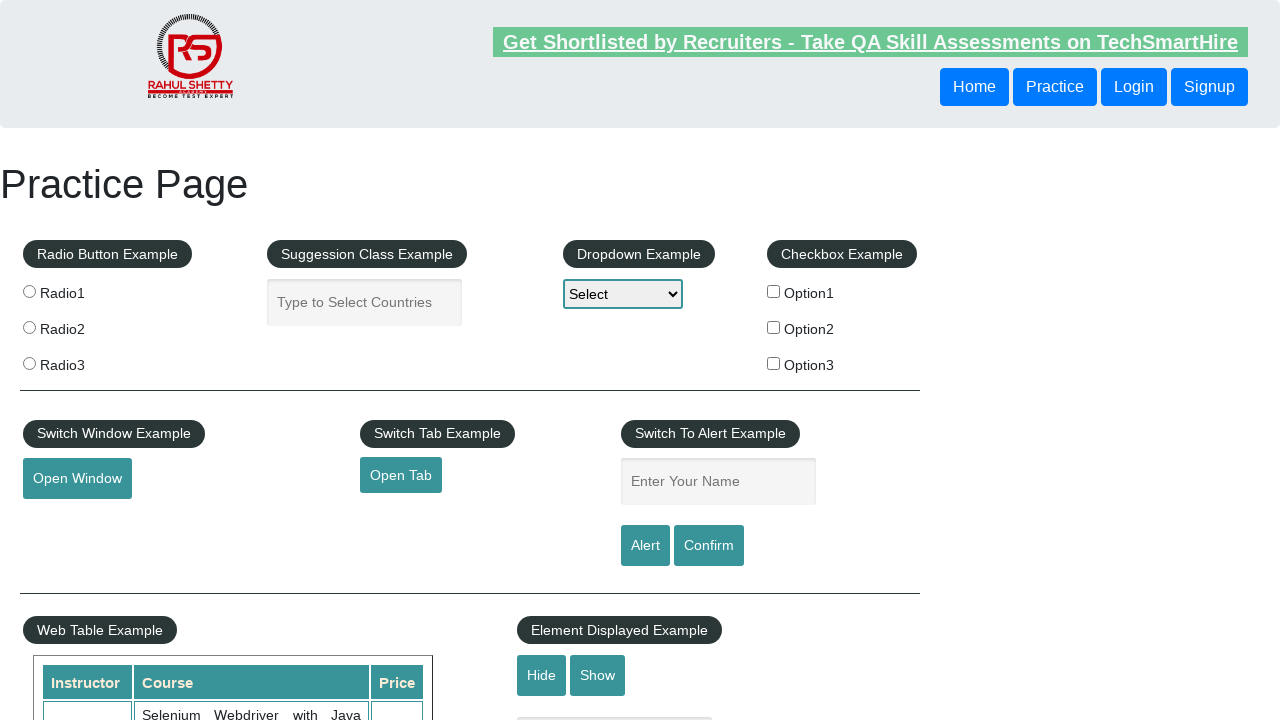

Waited 500ms for the dialog to be processed
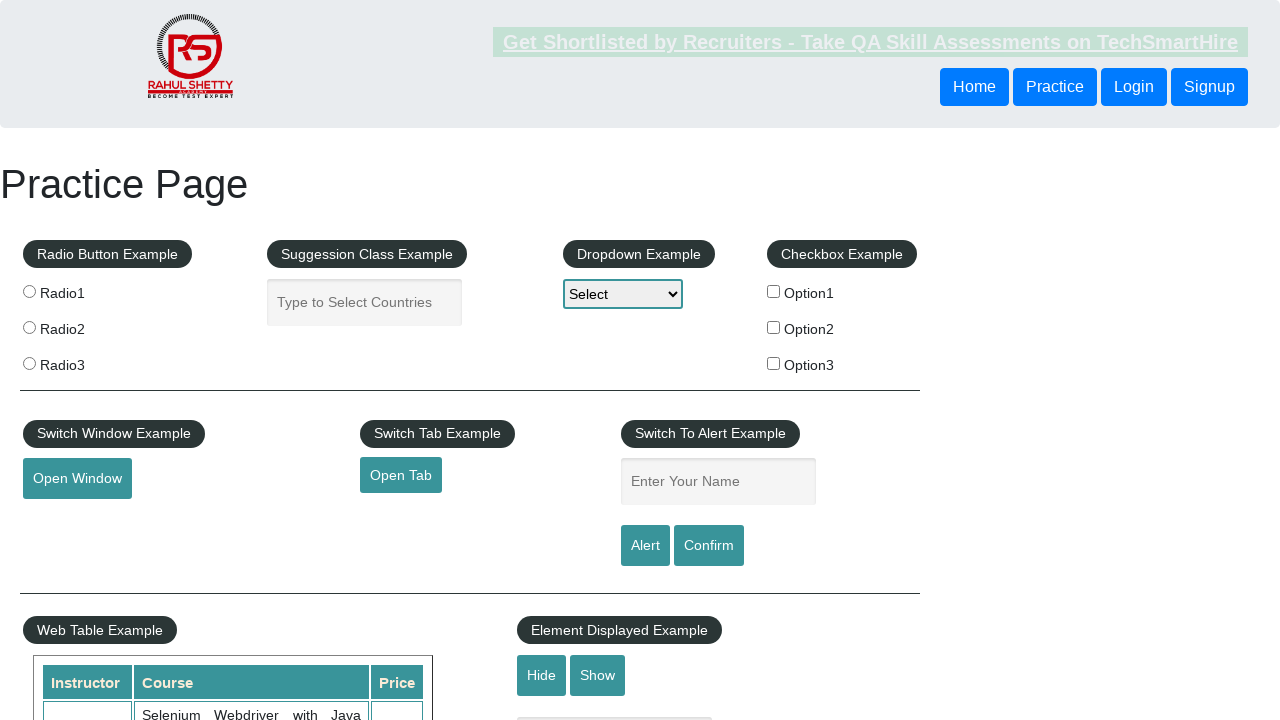

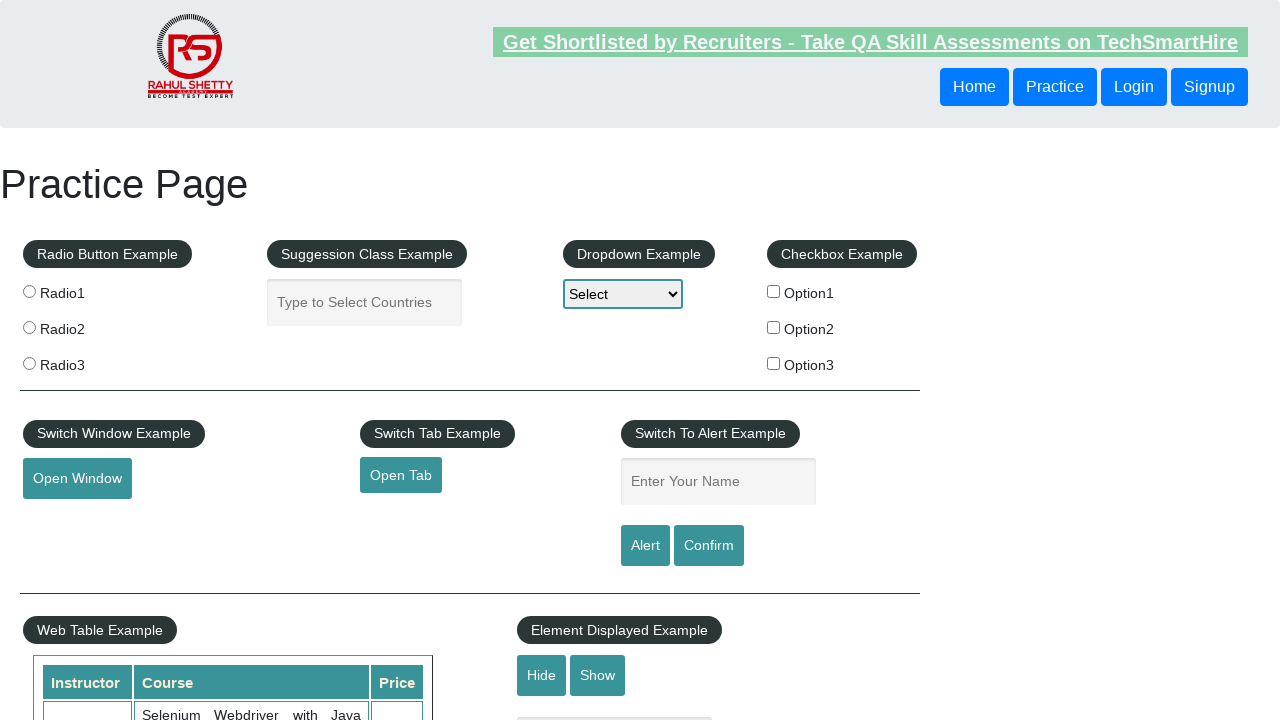